Tests auto-suggestion functionality by typing partial text in an autocomplete field and selecting a matching option from the dropdown suggestions

Starting URL: https://rahulshettyacademy.com/dropdownsPractise

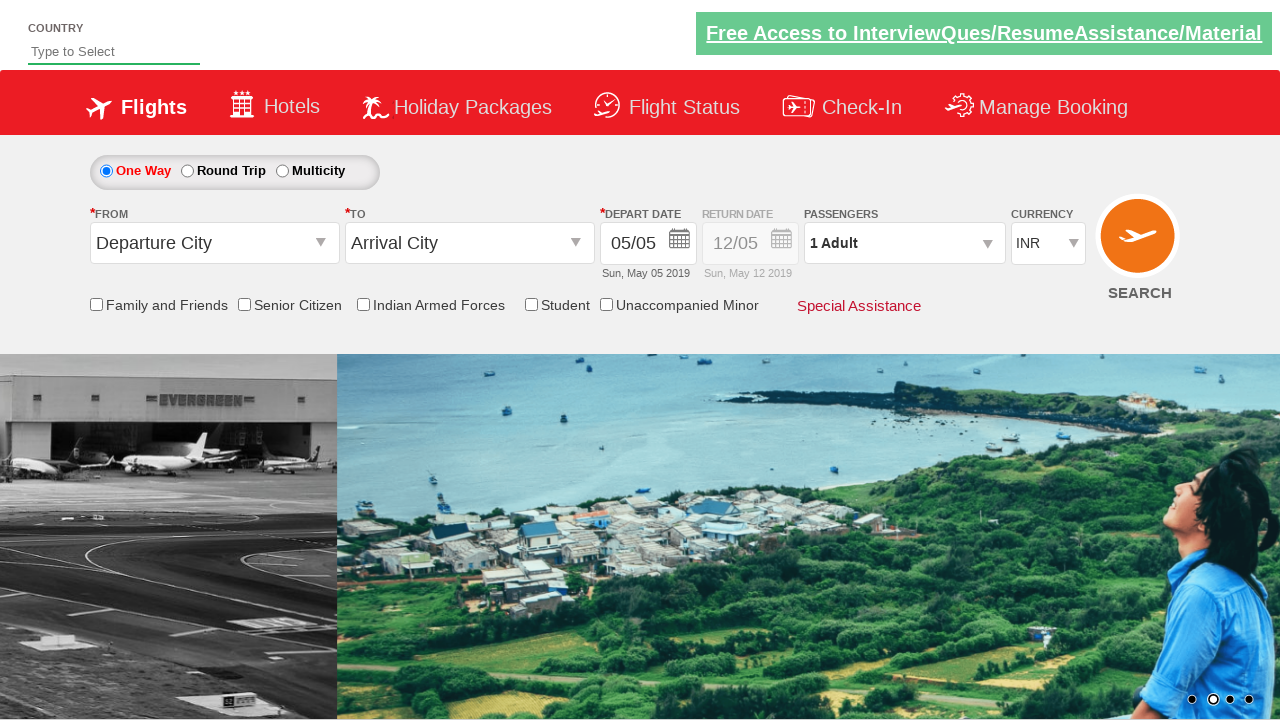

Typed 'Ind' in autosuggest field to trigger auto-suggestions on #autosuggest
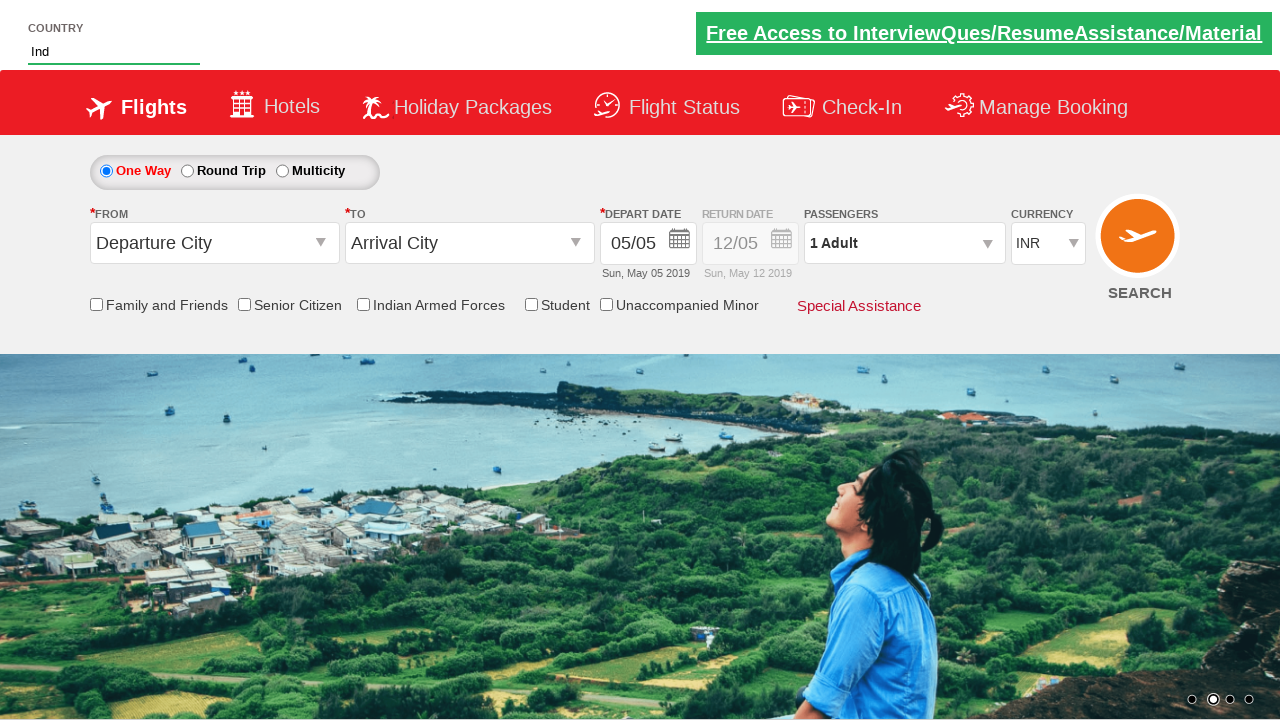

Auto-suggestion dropdown appeared with matching options
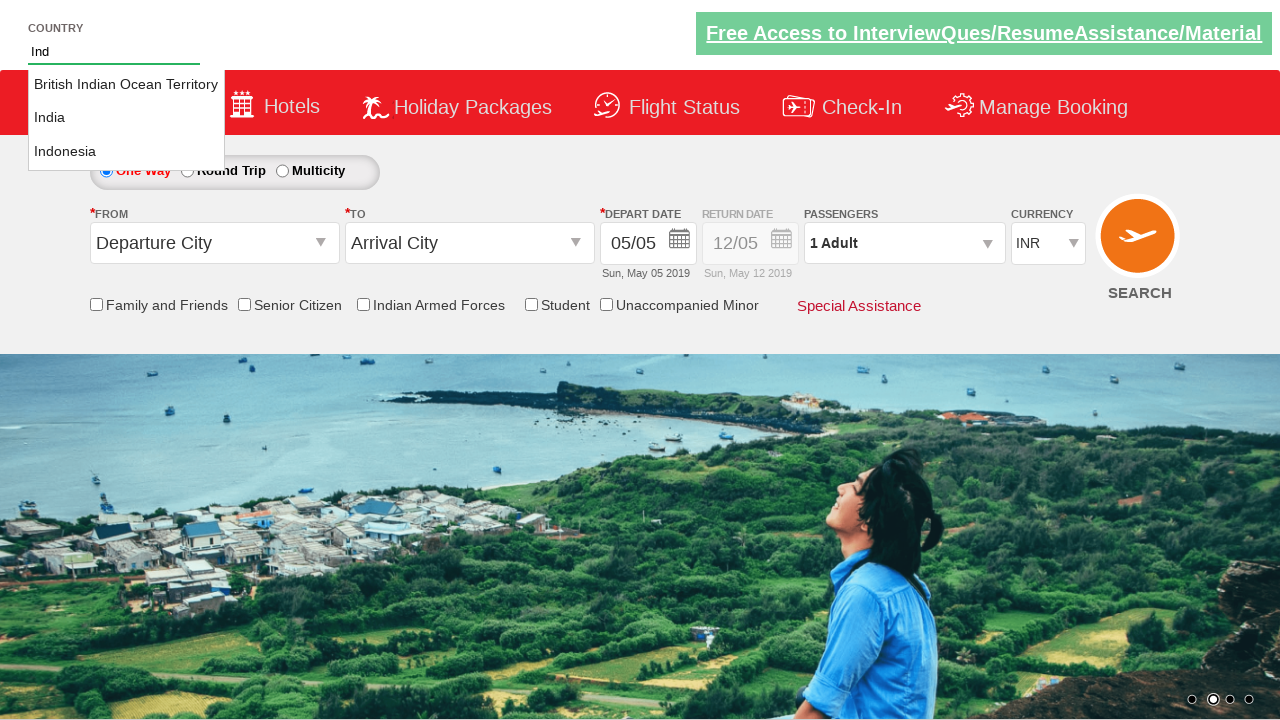

Selected 'Indonesia' from the auto-suggestion dropdown at (126, 152) on li.ui-menu-item a:has-text('Indonesia')
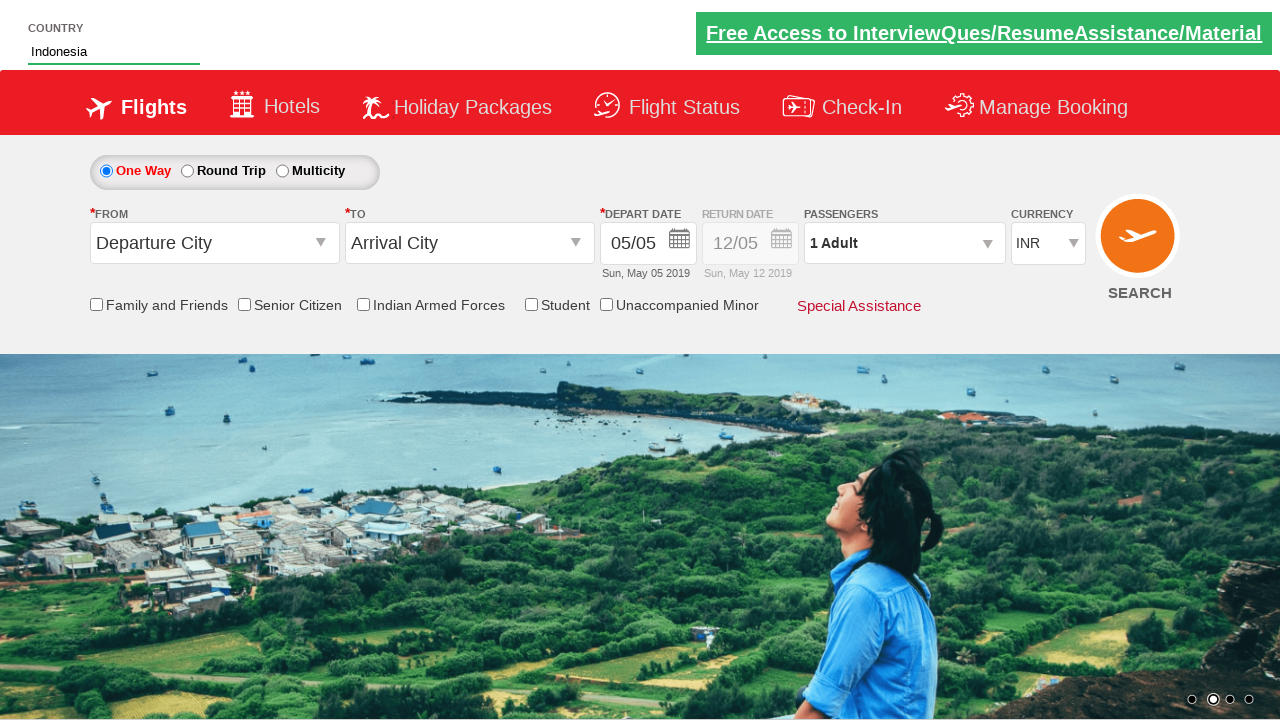

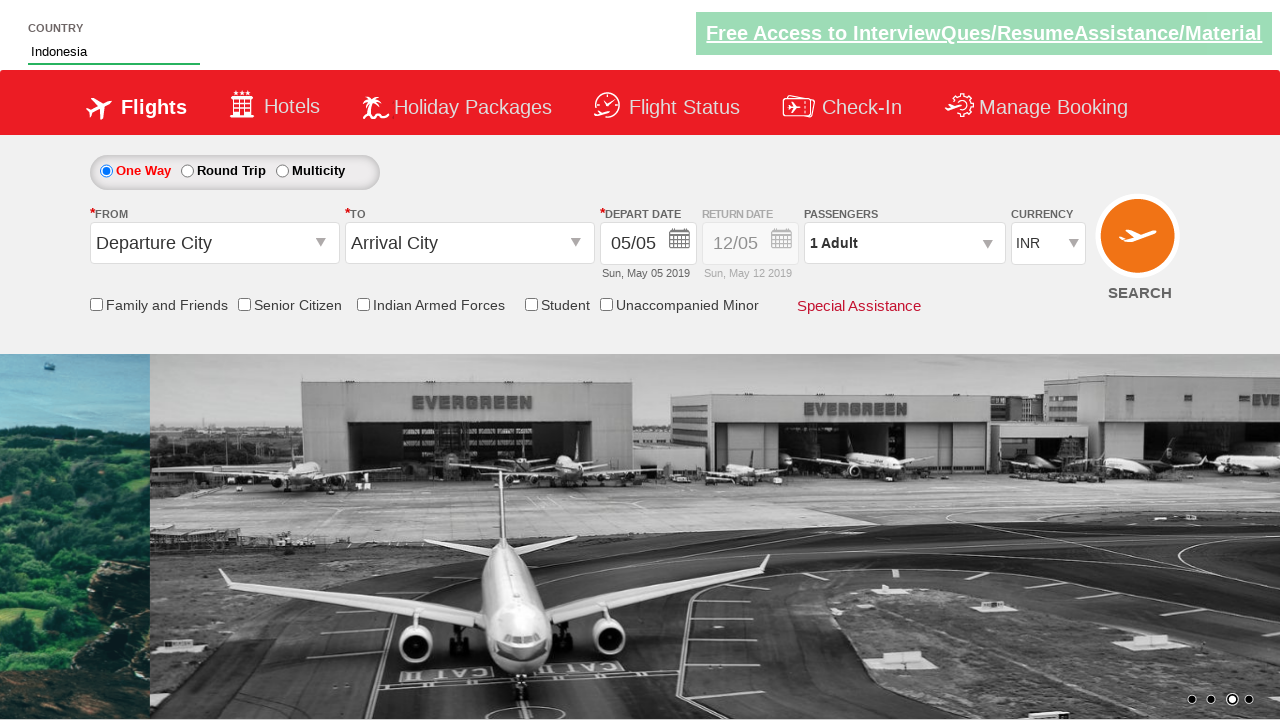